Tests waiting for dynamic text to appear after clicking a start button, verifying that "Hello World!" text loads in the element

Starting URL: https://the-internet.herokuapp.com/dynamic_loading/1

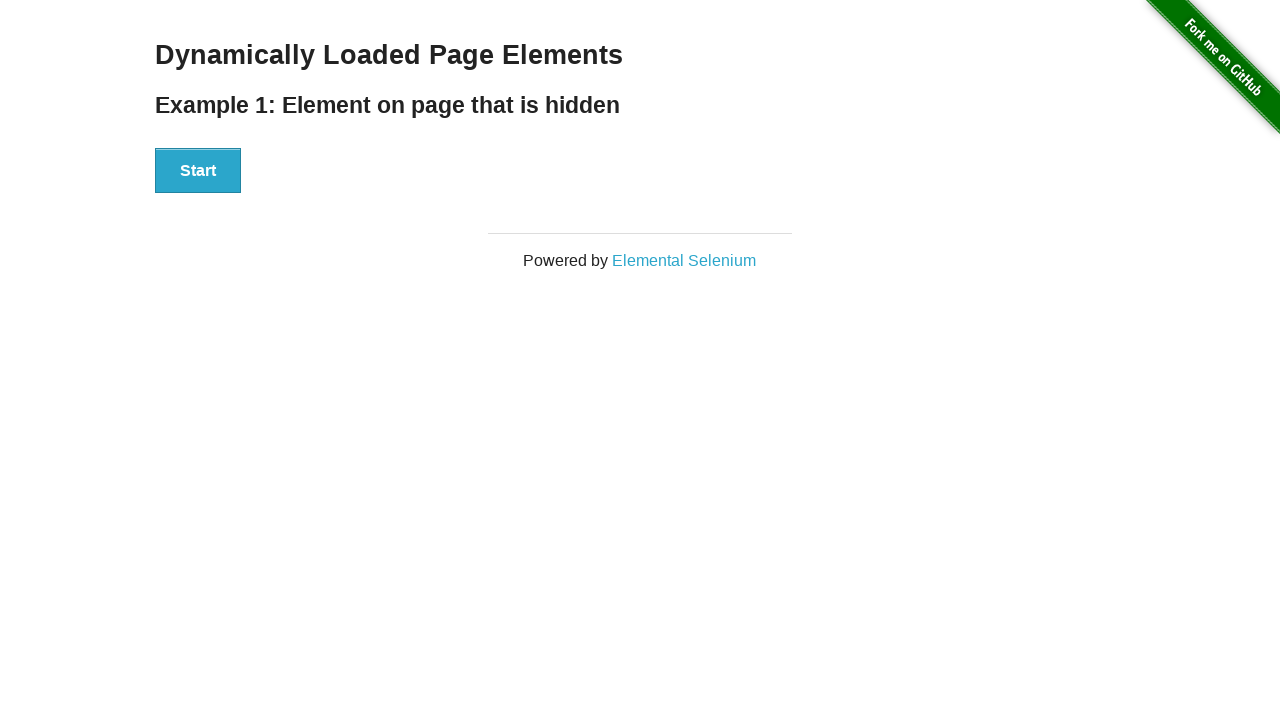

Clicked the Start button to trigger dynamic text loading at (198, 171) on #start button
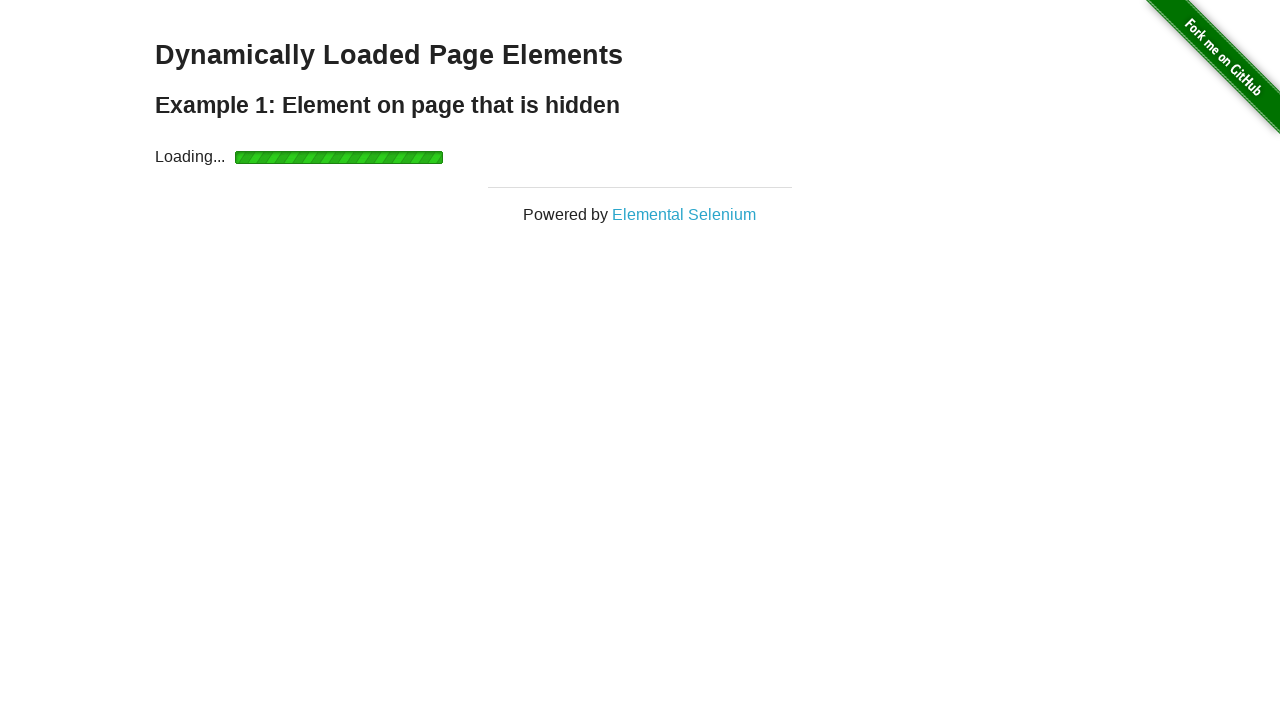

Verified that 'Hello World!' text appeared in the finish element
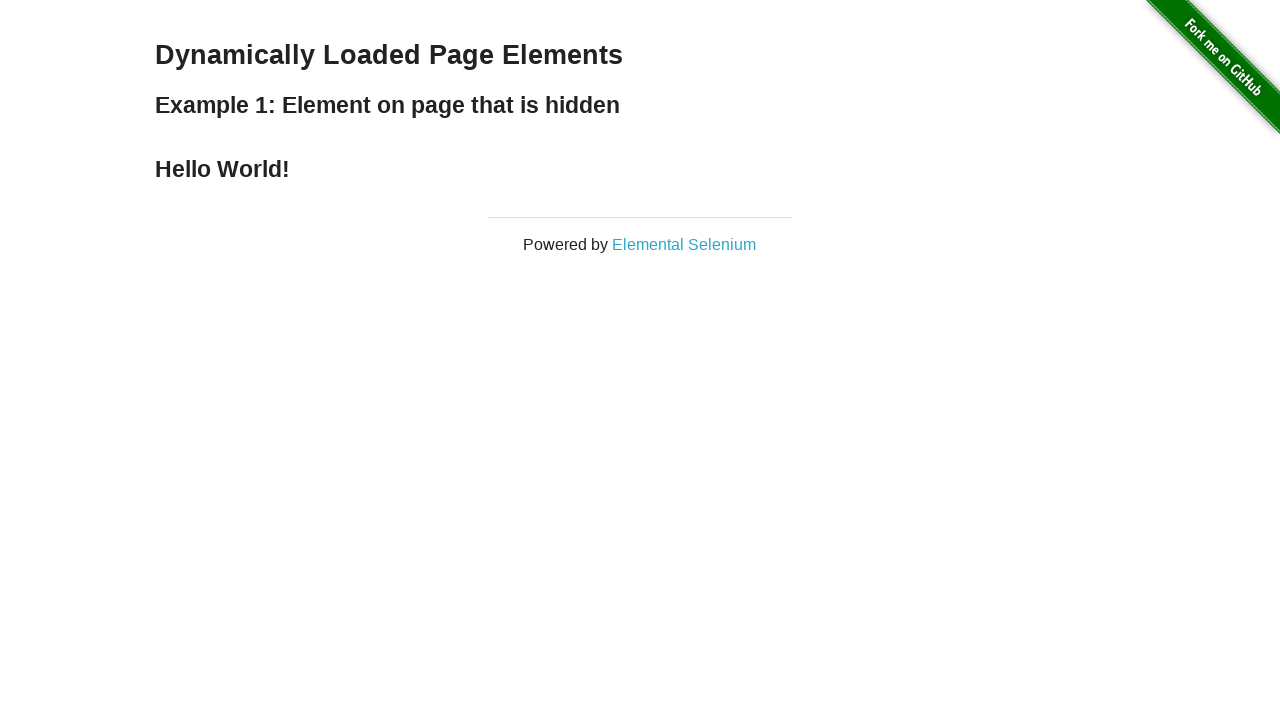

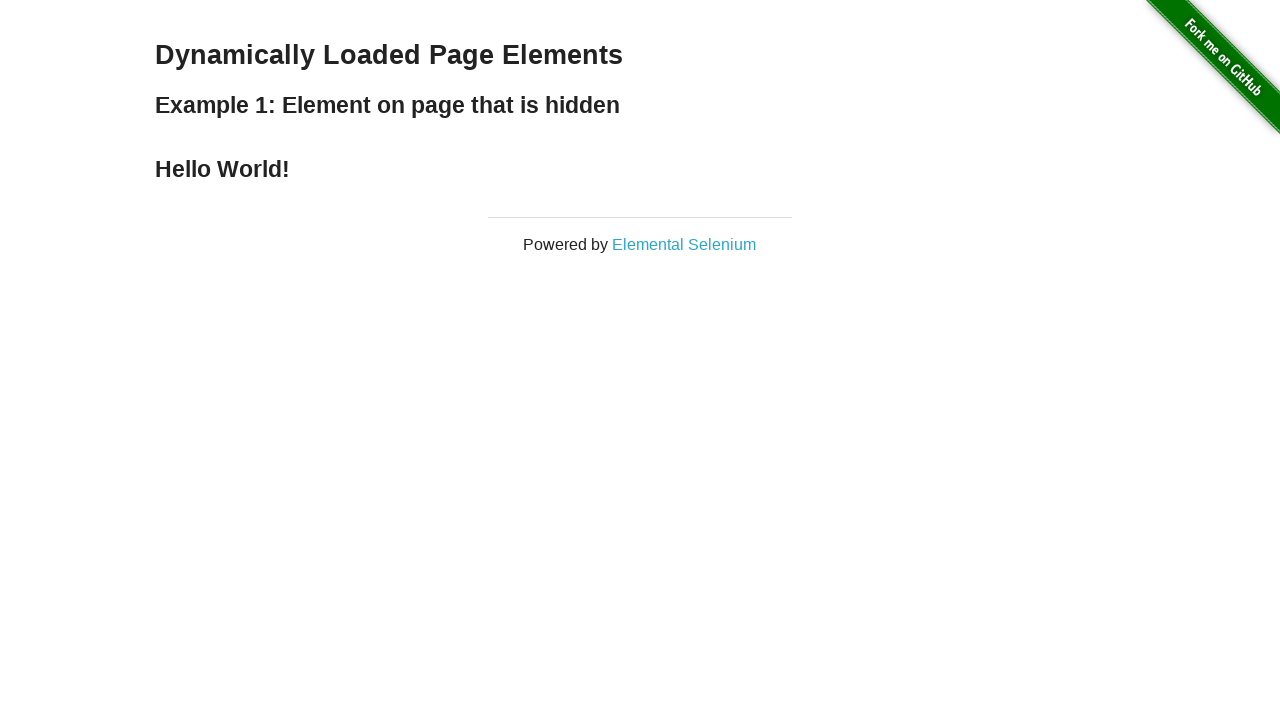